Tests infinite scroll functionality by scrolling down the page multiple times to trigger dynamic content loading

Starting URL: https://the-internet.herokuapp.com/infinite_scroll

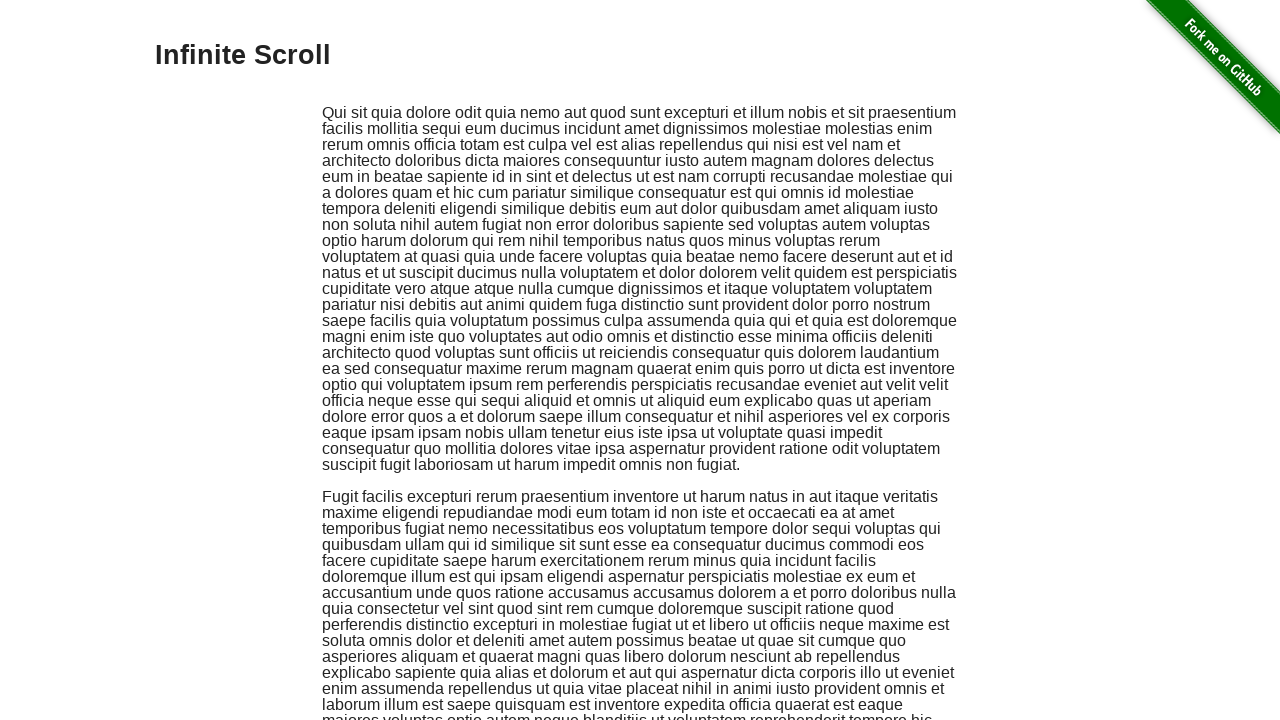

Scrolled down 1000 pixels to trigger infinite scroll loading
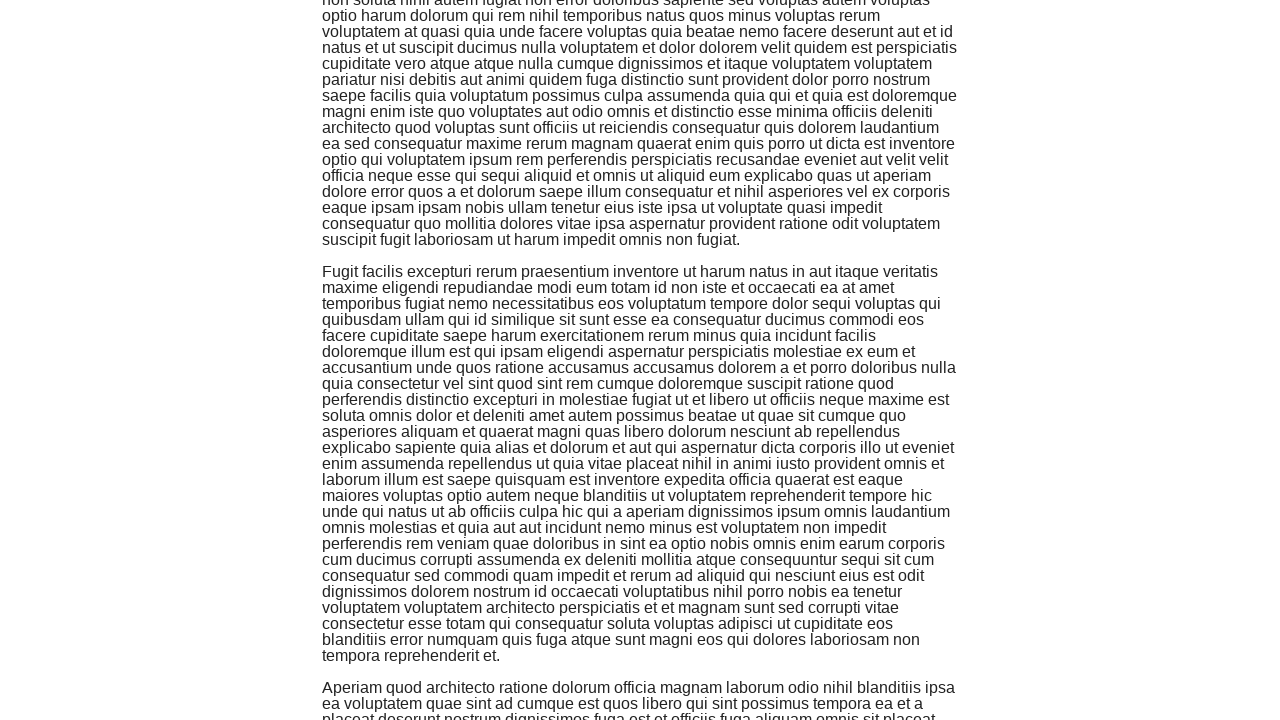

Waited 1000ms for dynamic content to load
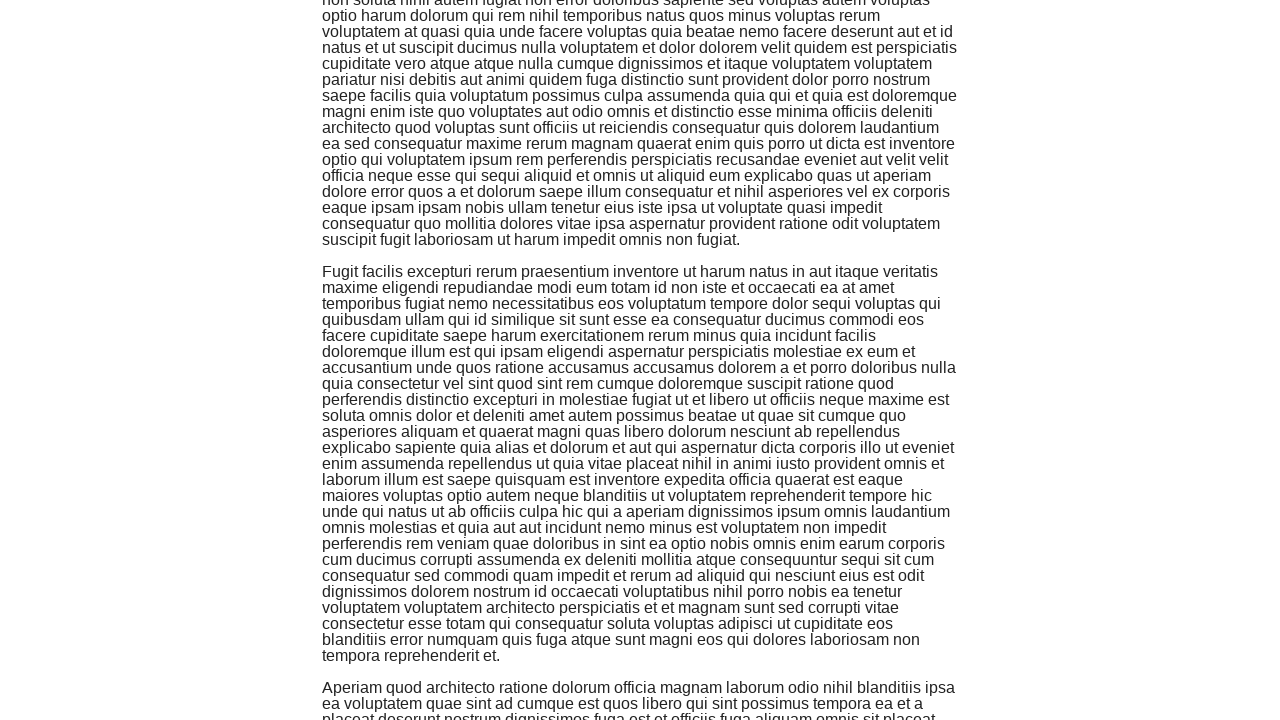

Scrolled down 1000 pixels to trigger infinite scroll loading
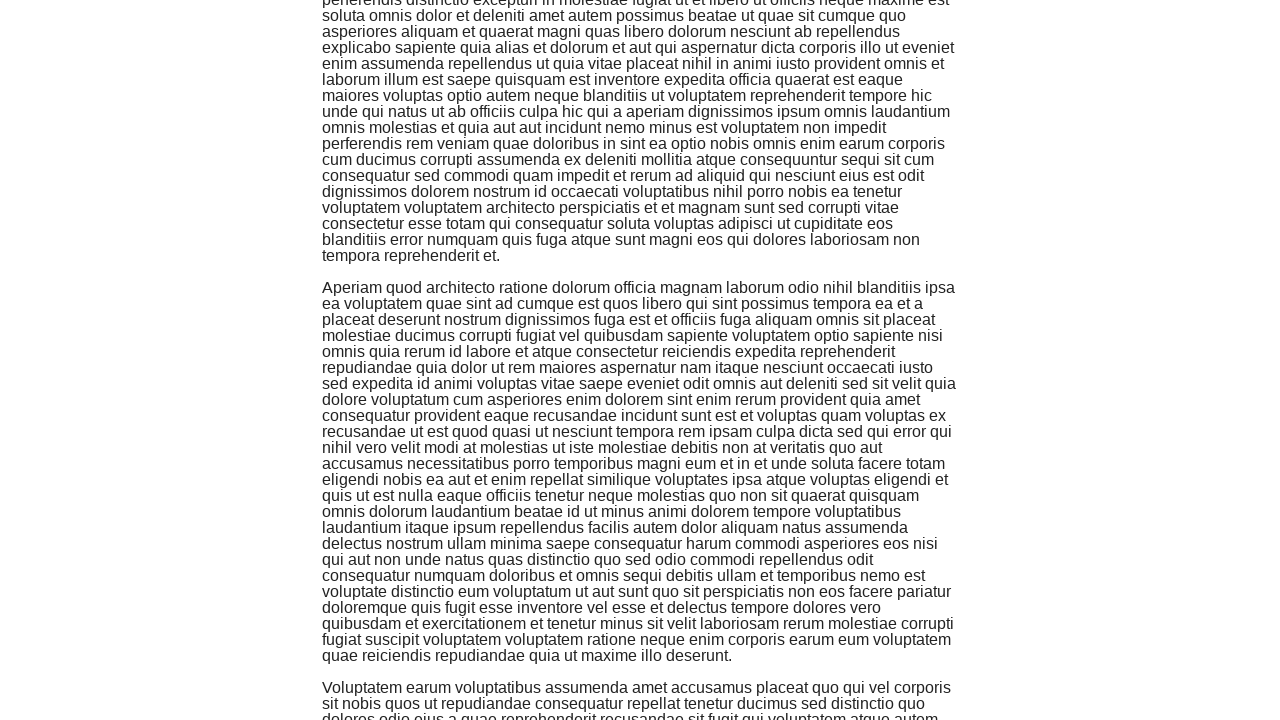

Waited 1000ms for dynamic content to load
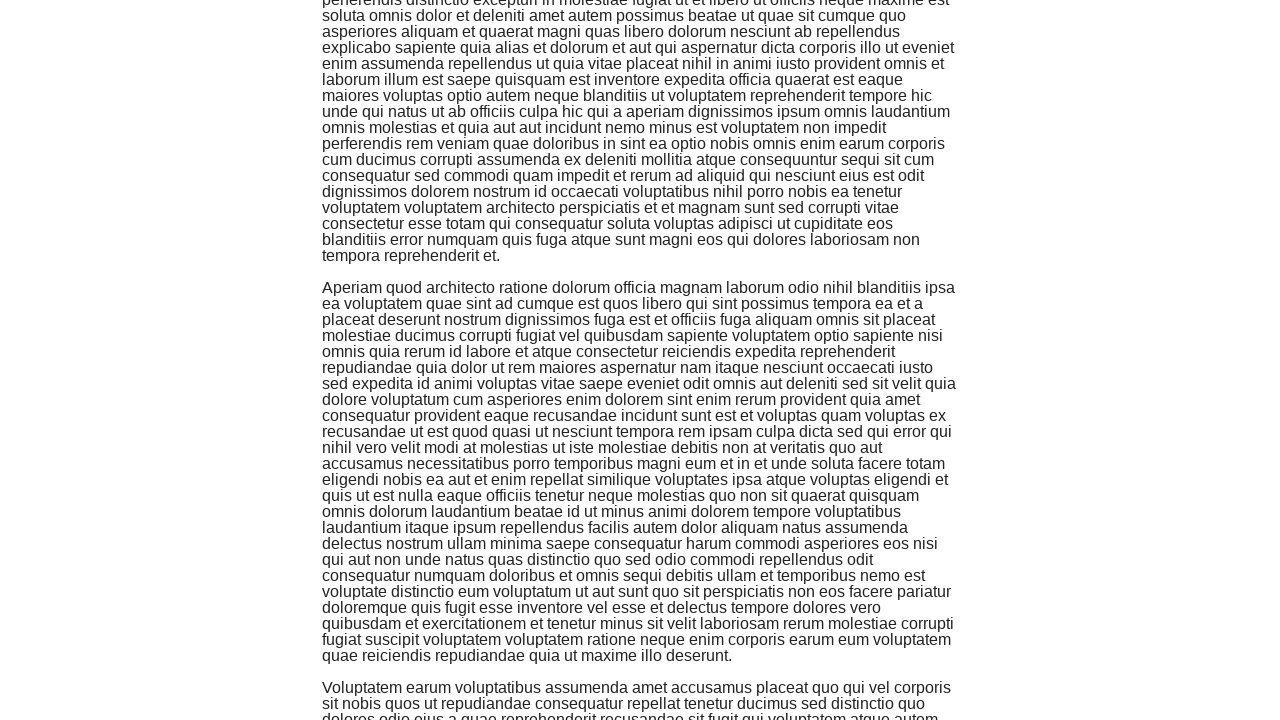

Scrolled down 1000 pixels to trigger infinite scroll loading
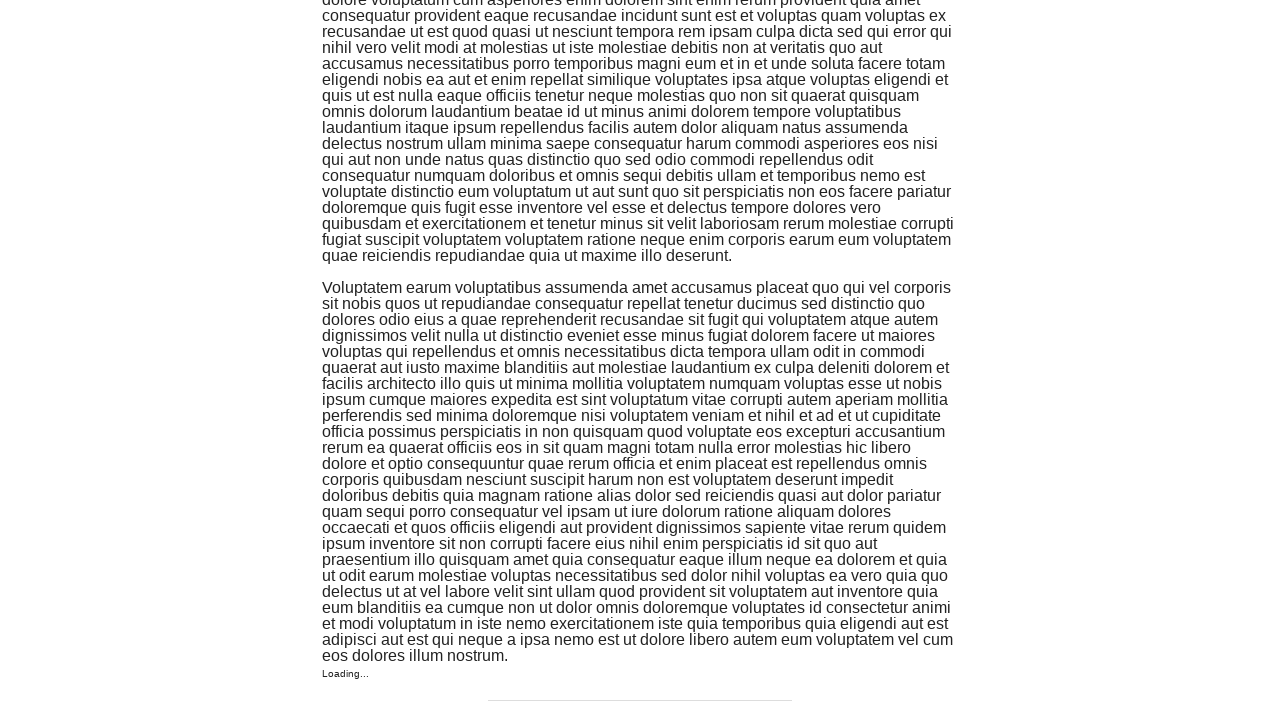

Waited 1000ms for dynamic content to load
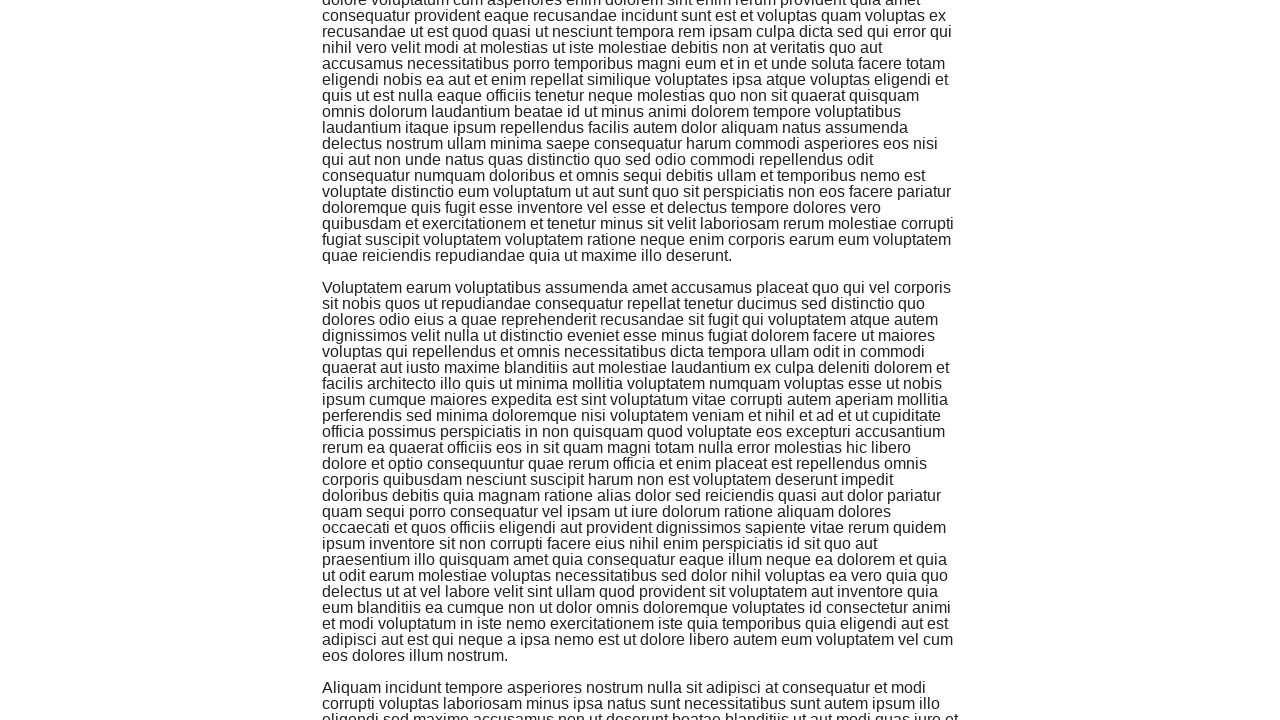

Scrolled down 1000 pixels to trigger infinite scroll loading
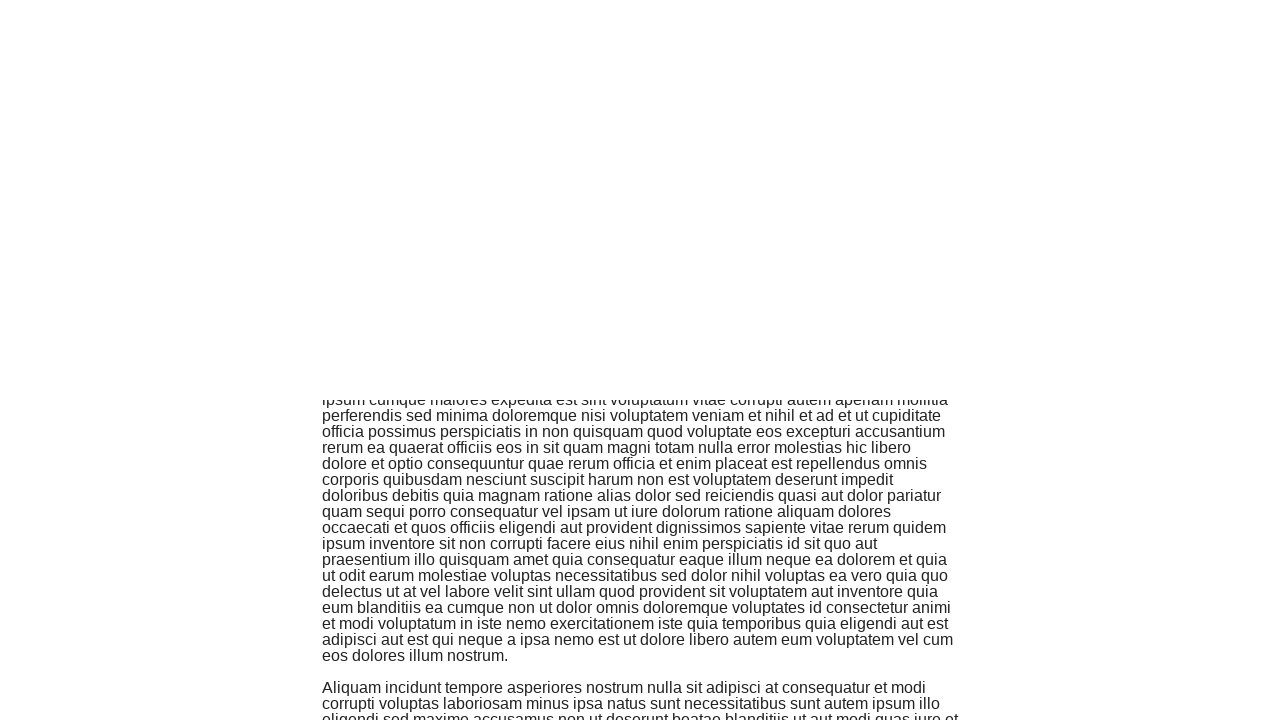

Waited 1000ms for dynamic content to load
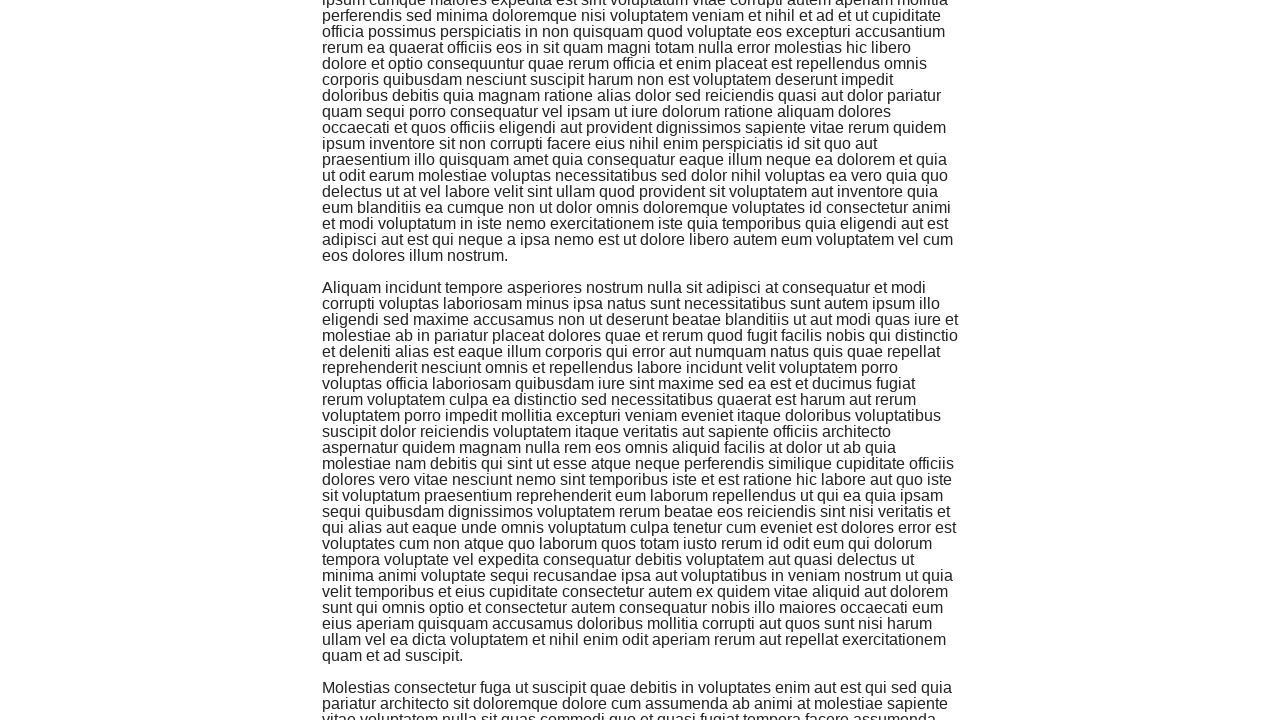

Scrolled down 1000 pixels to trigger infinite scroll loading
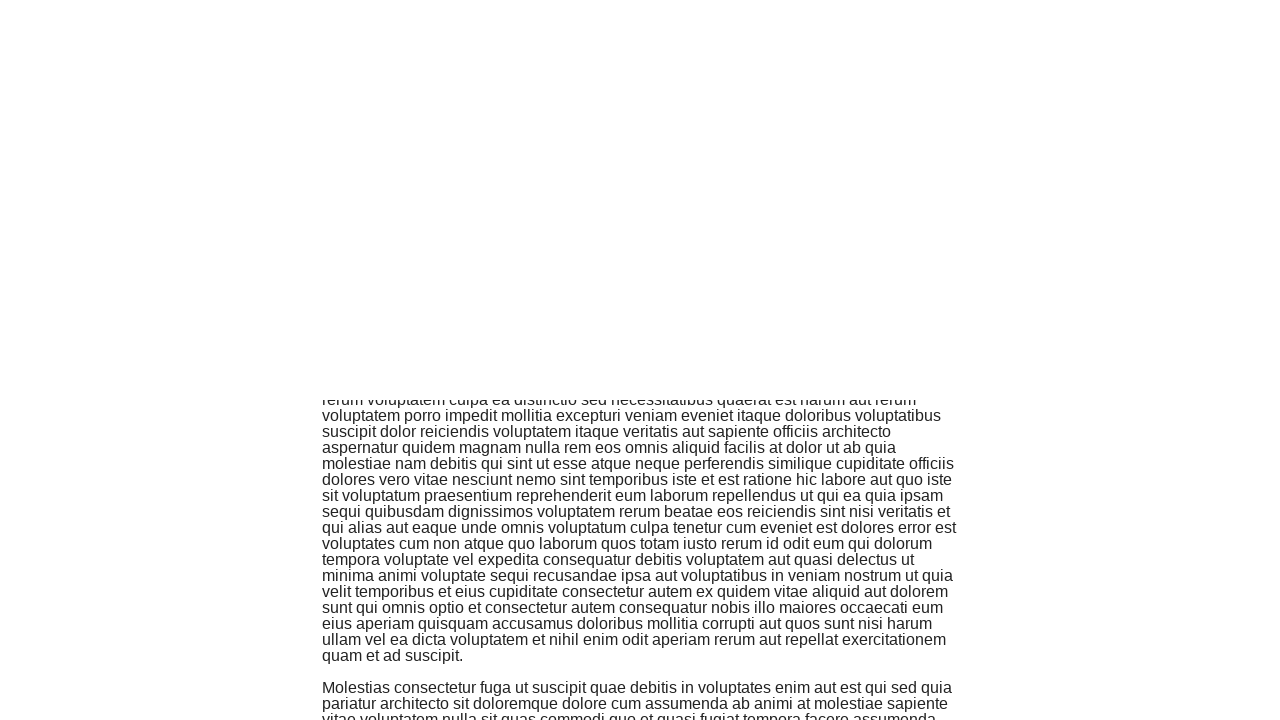

Waited 1000ms for dynamic content to load
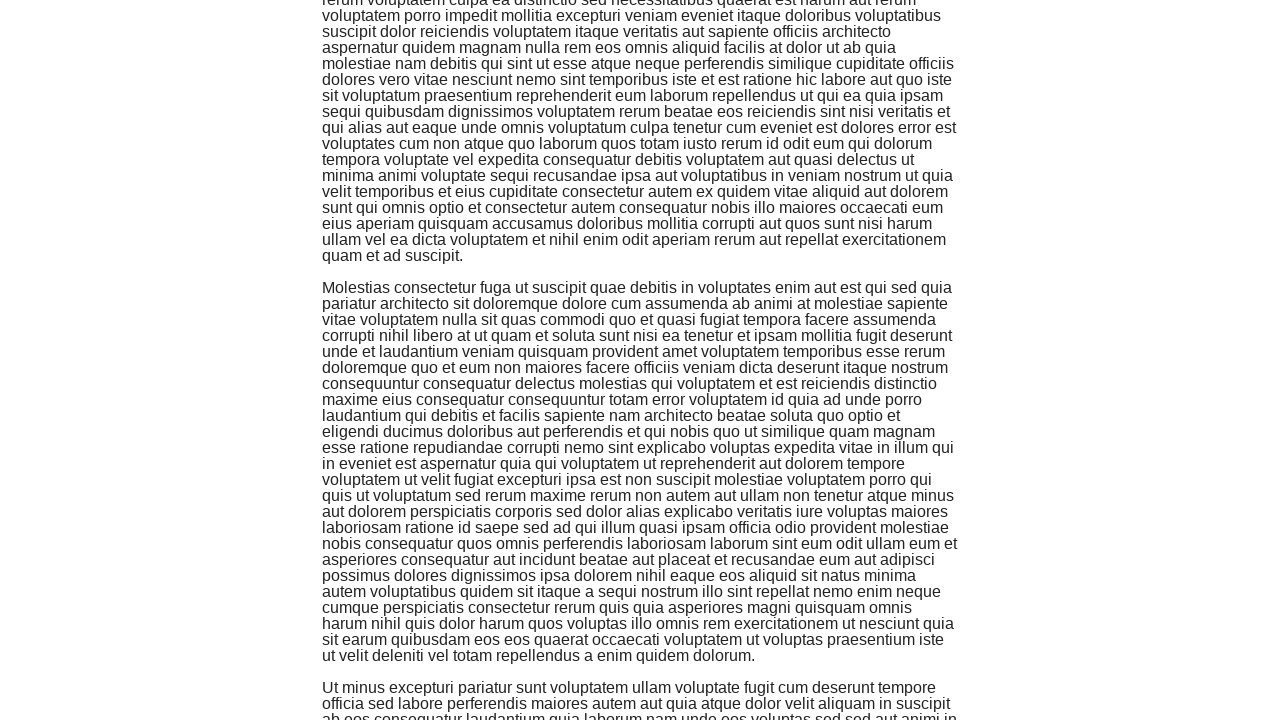

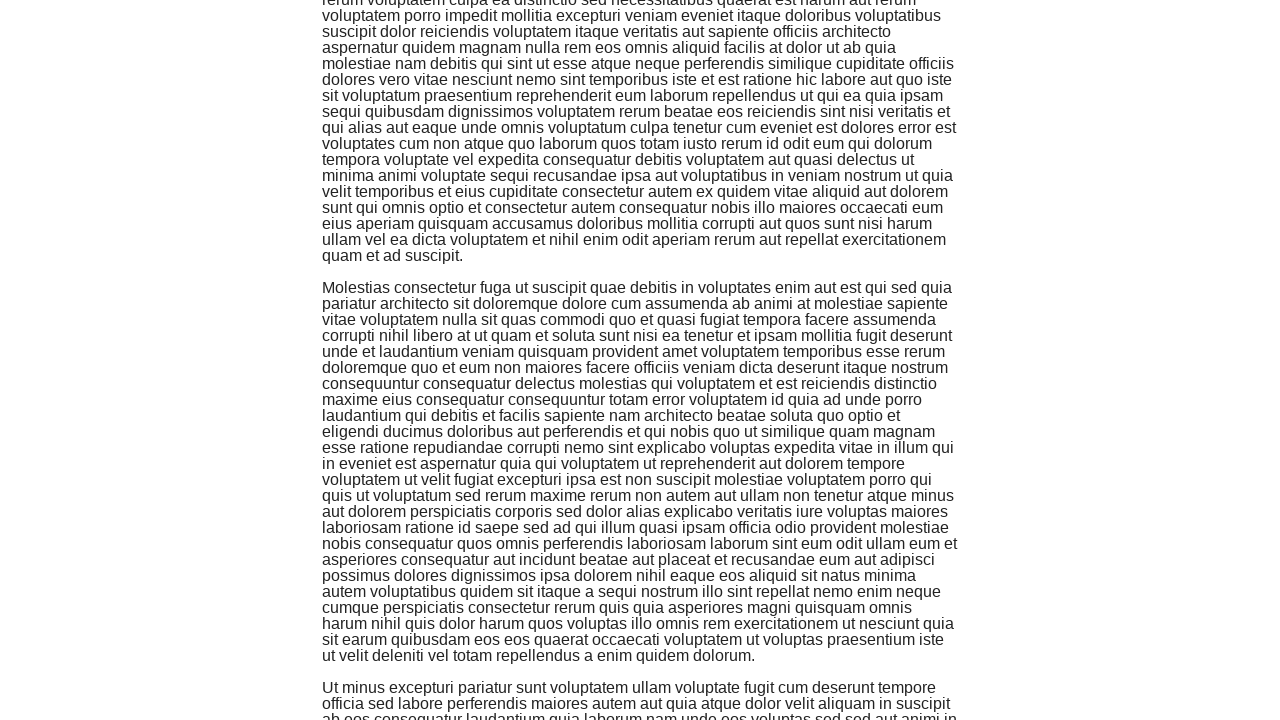